Tests mortgage calculator functionality by entering home value, down payment, interest rate, and clicking calculate to verify monthly payment is displayed

Starting URL: https://www.mortgagecalculator.org/

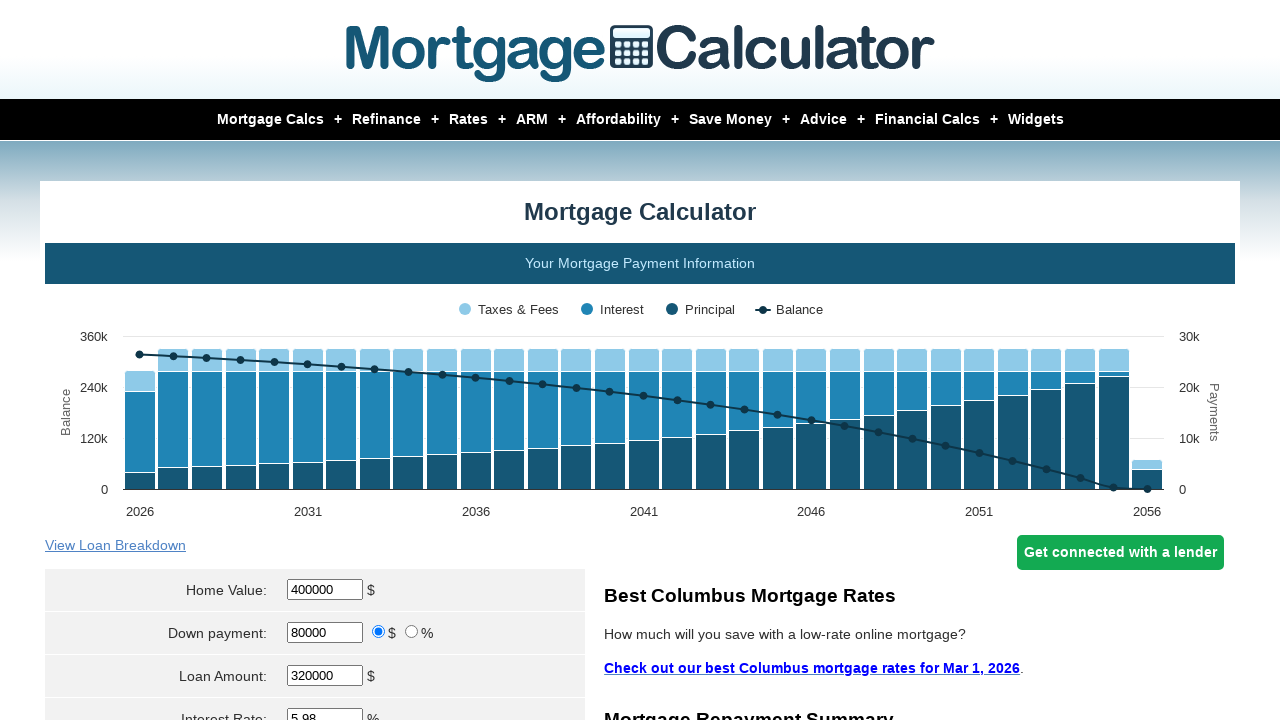

Entered home value of 5000 on #homeval
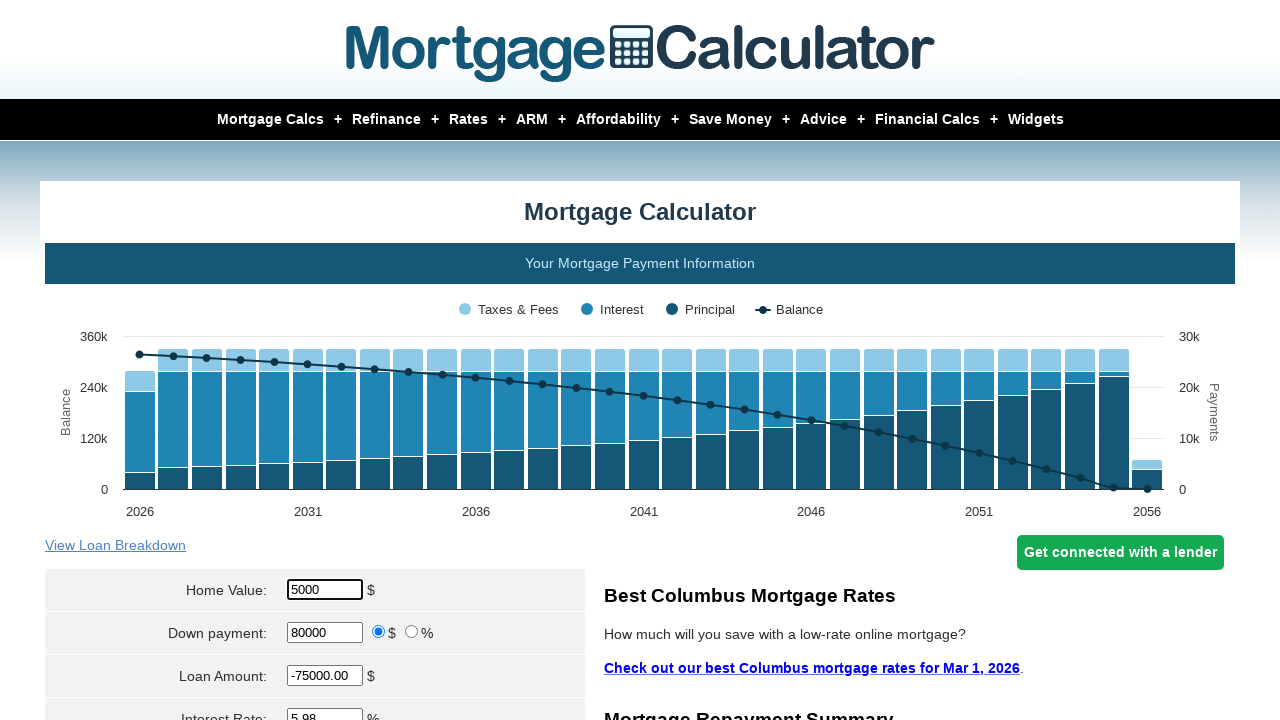

Entered down payment of 300 on input[name='param[downpayment]']
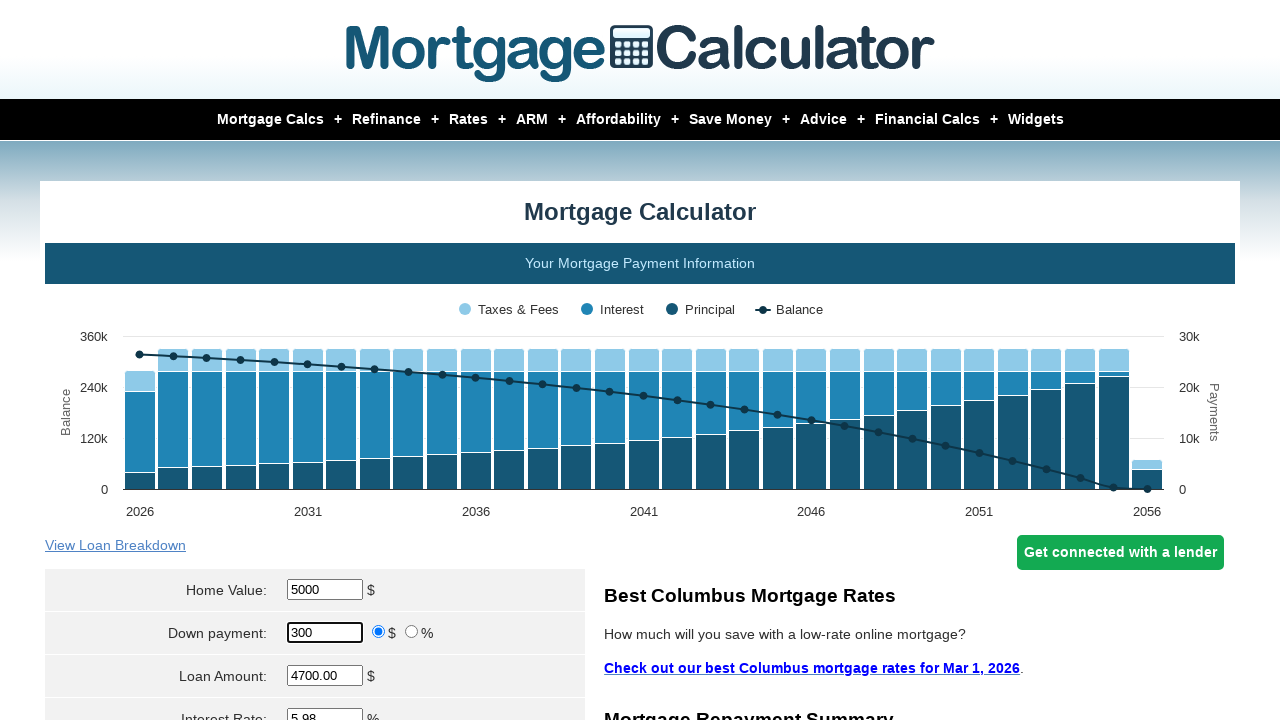

Selected percentage radio button for down payment type at (379, 632) on input[name='param[downpayment_type]']
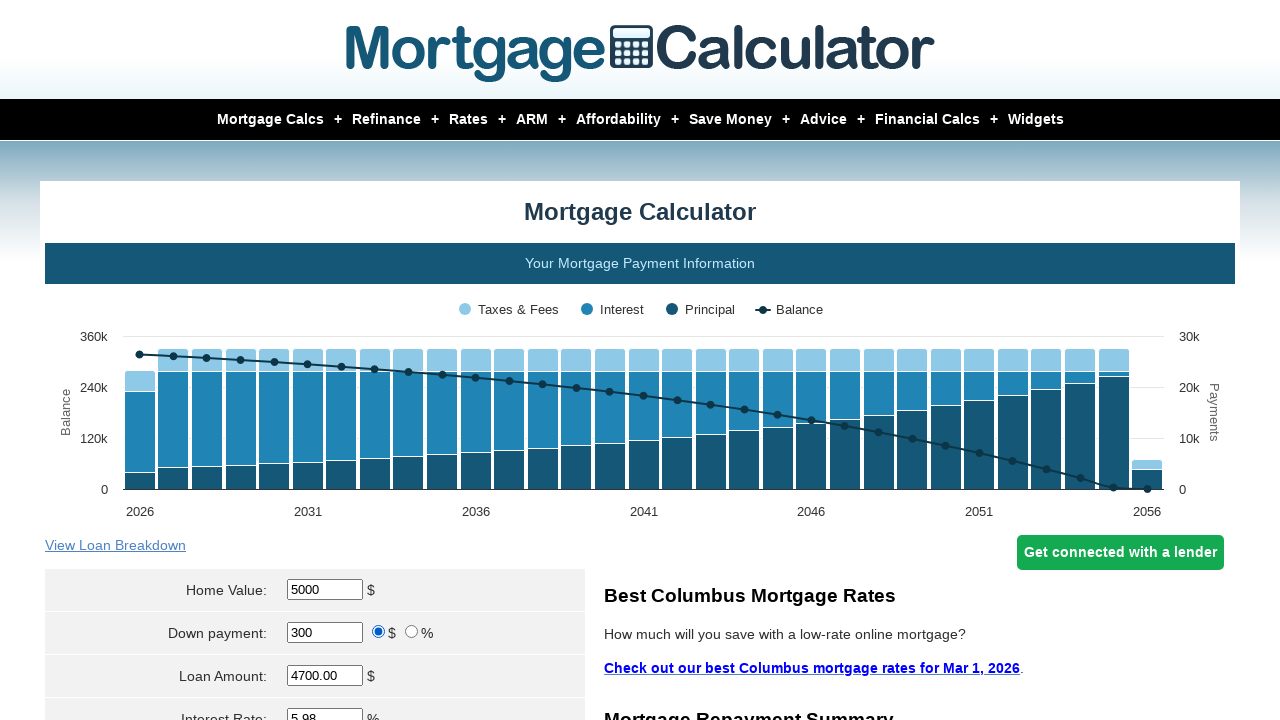

Entered interest rate of 5.5% on #intrstsrate
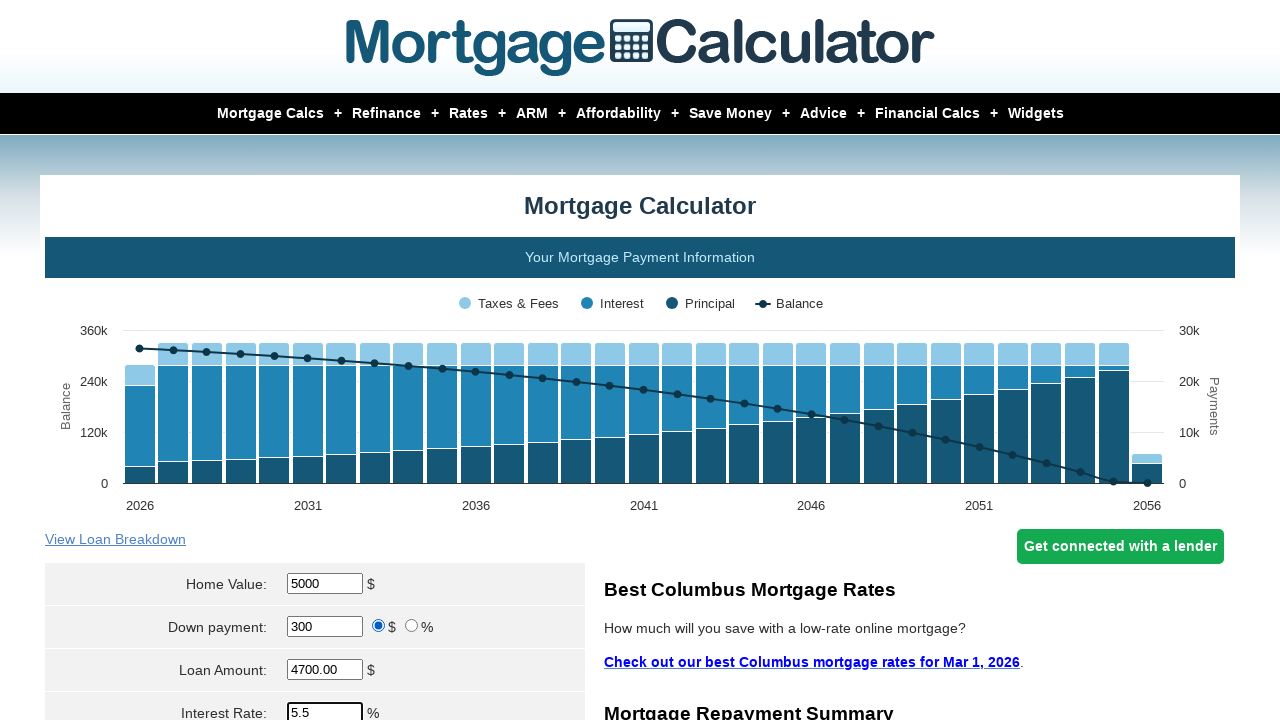

Clicked calculate button to compute mortgage payment at (315, 360) on input[name='cal']
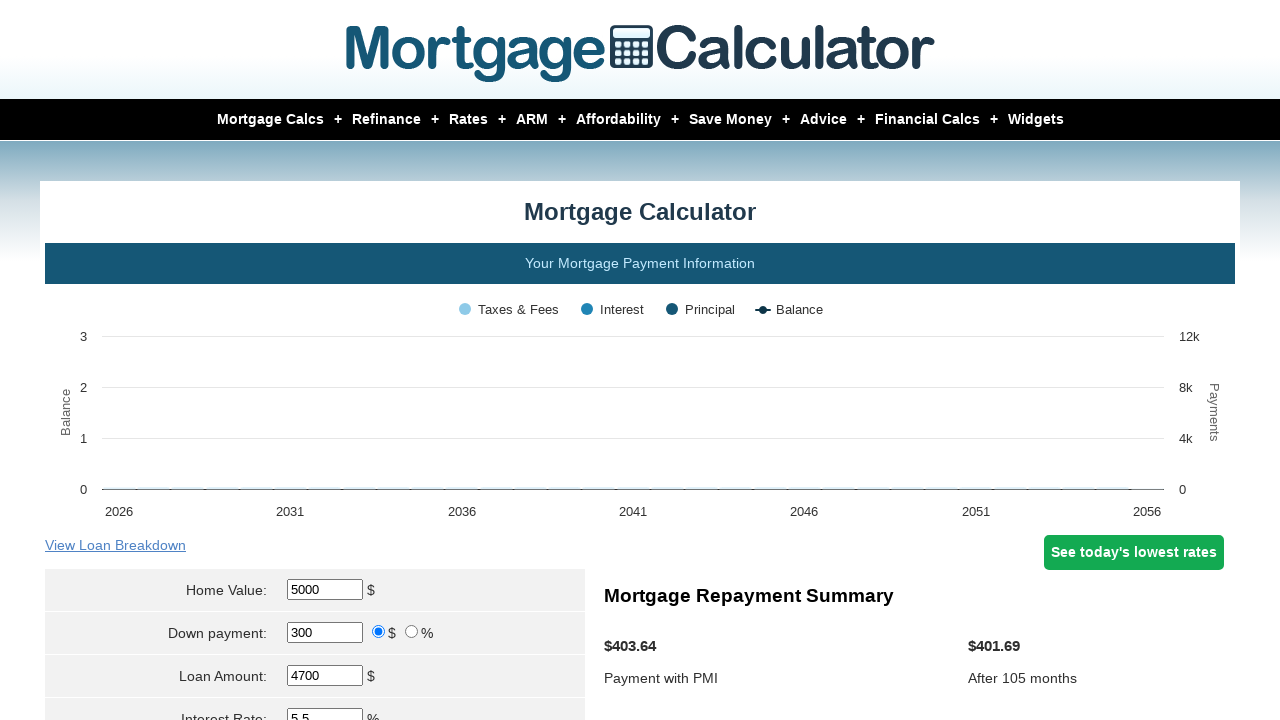

Monthly payment results displayed and verified
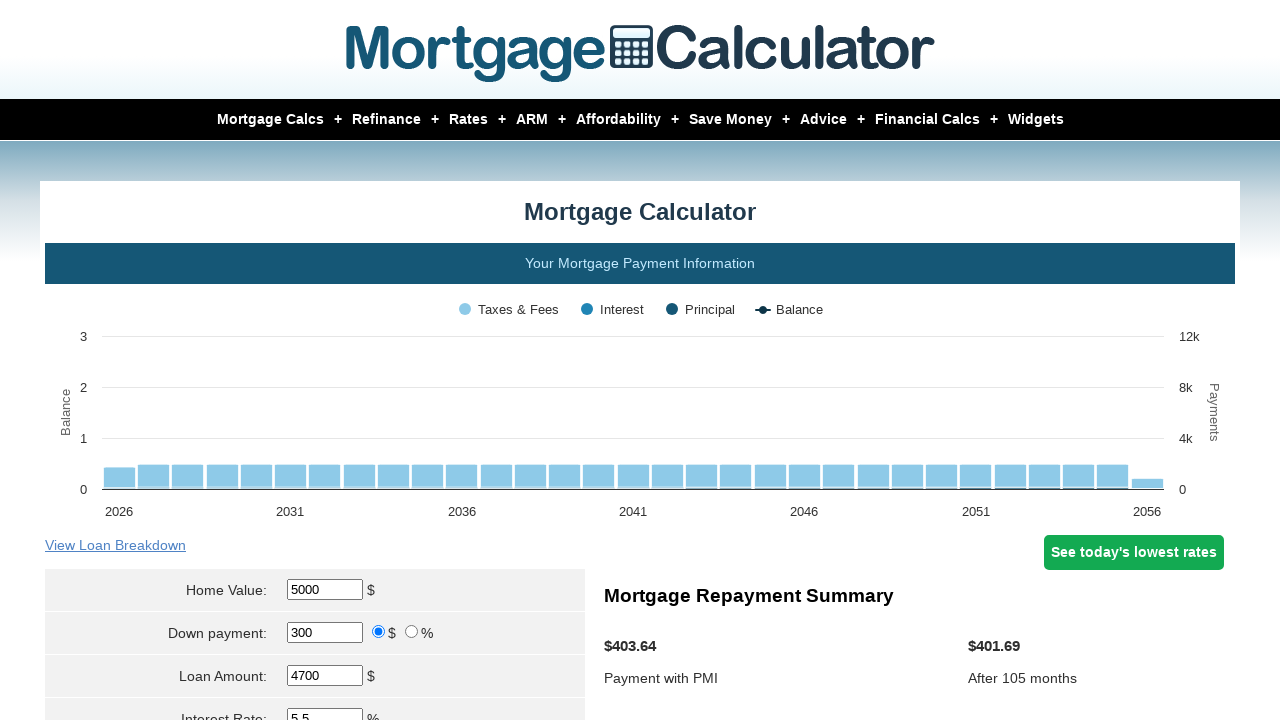

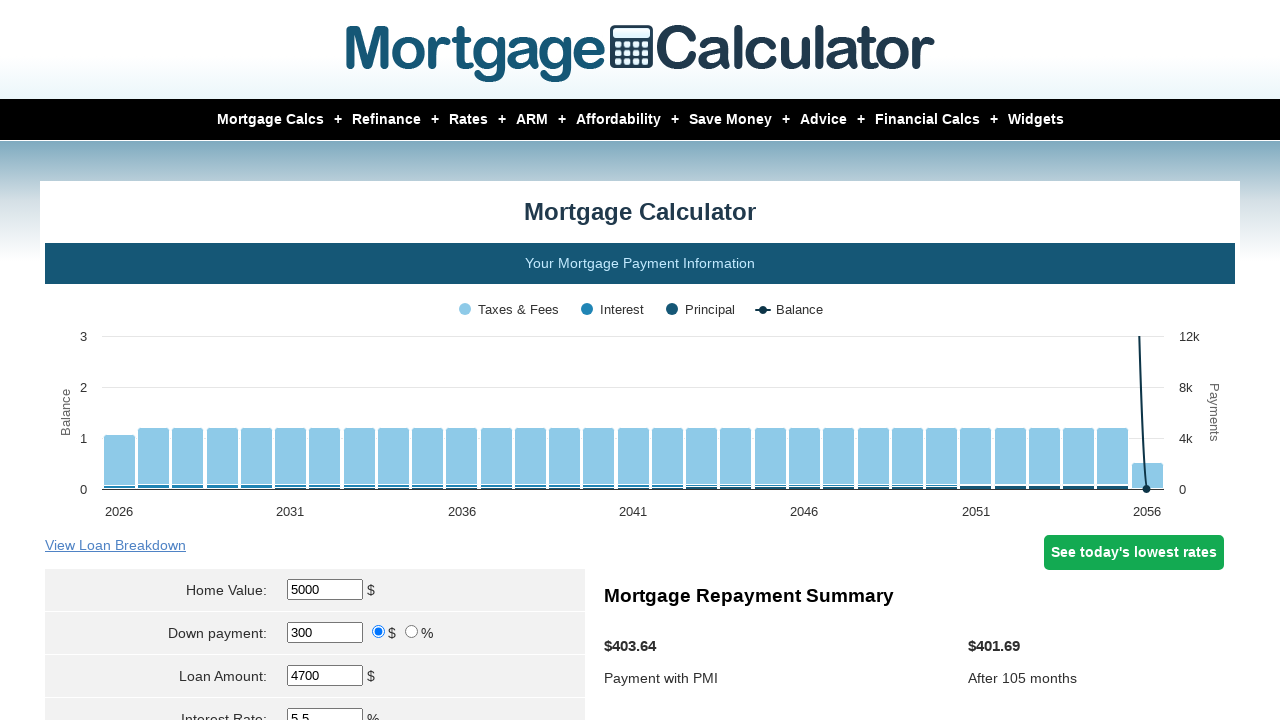